Tests dynamic loading where an element is hidden on the page initially, clicks a start button, waits for the loading to complete, and verifies the "Hello World!" text appears.

Starting URL: http://the-internet.herokuapp.com/dynamic_loading/1

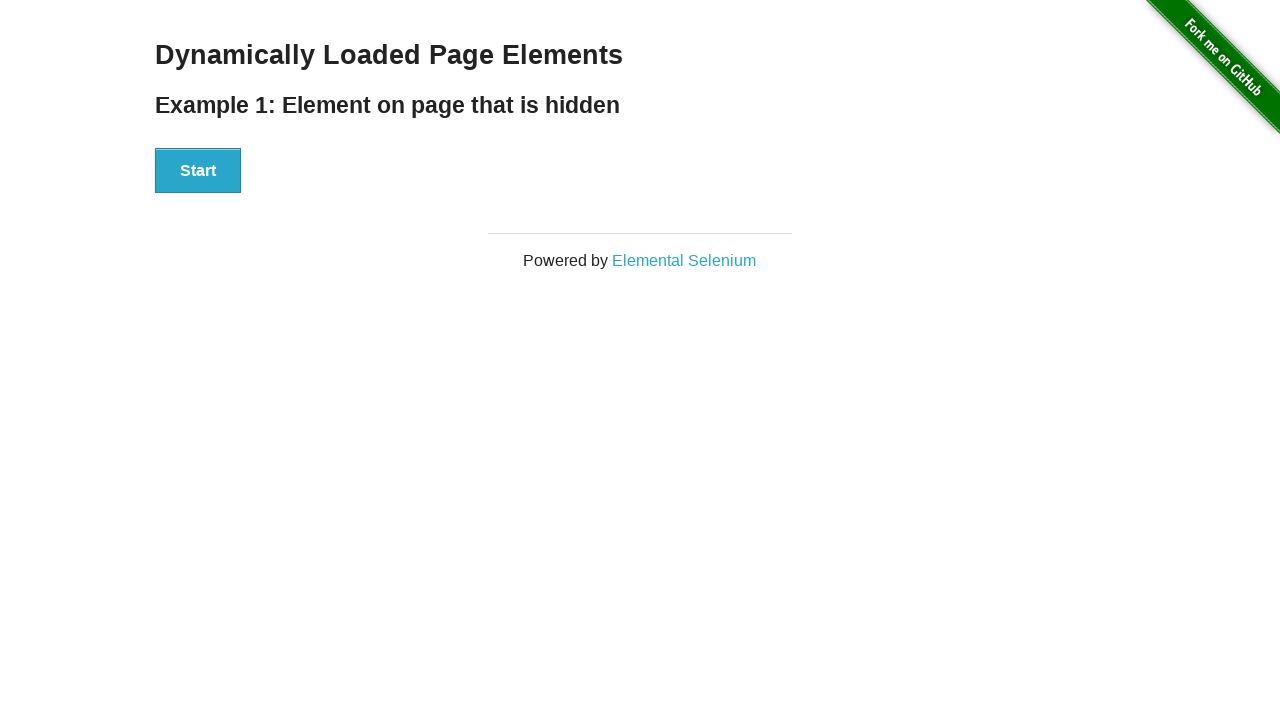

Clicked the Start button to initiate dynamic loading at (198, 171) on #start button
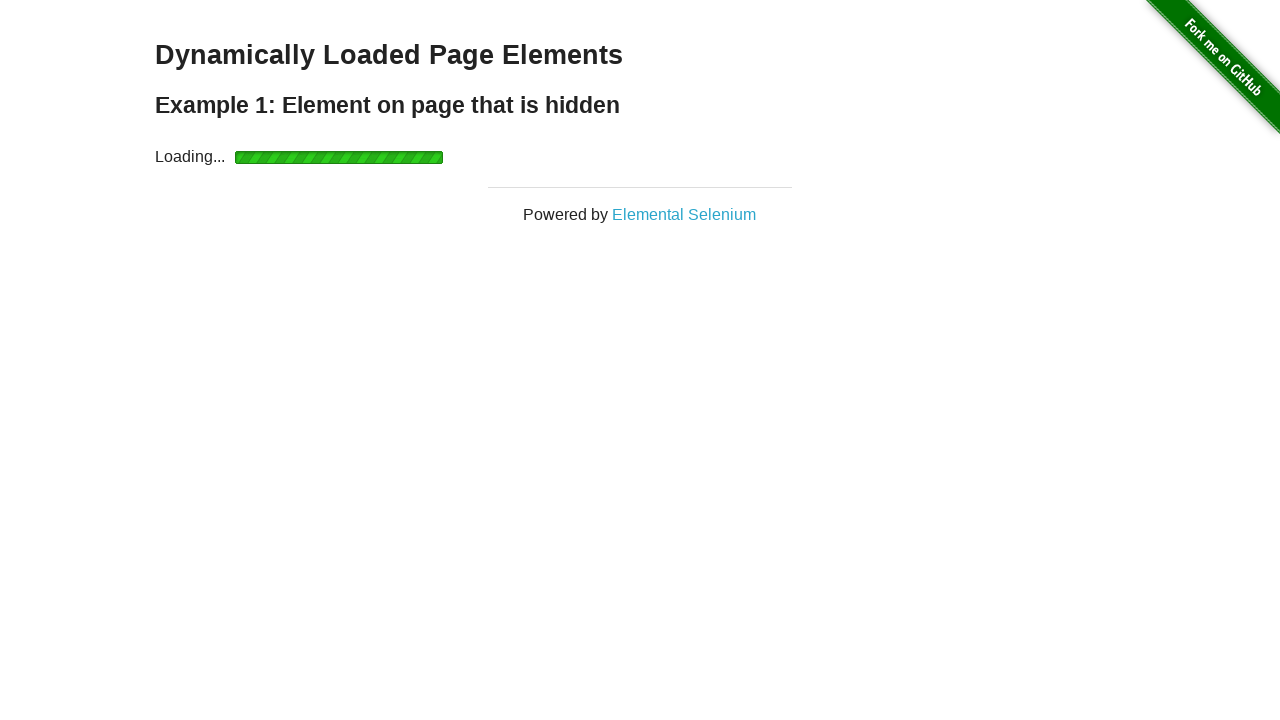

Waited for the finish element to become visible (loading complete)
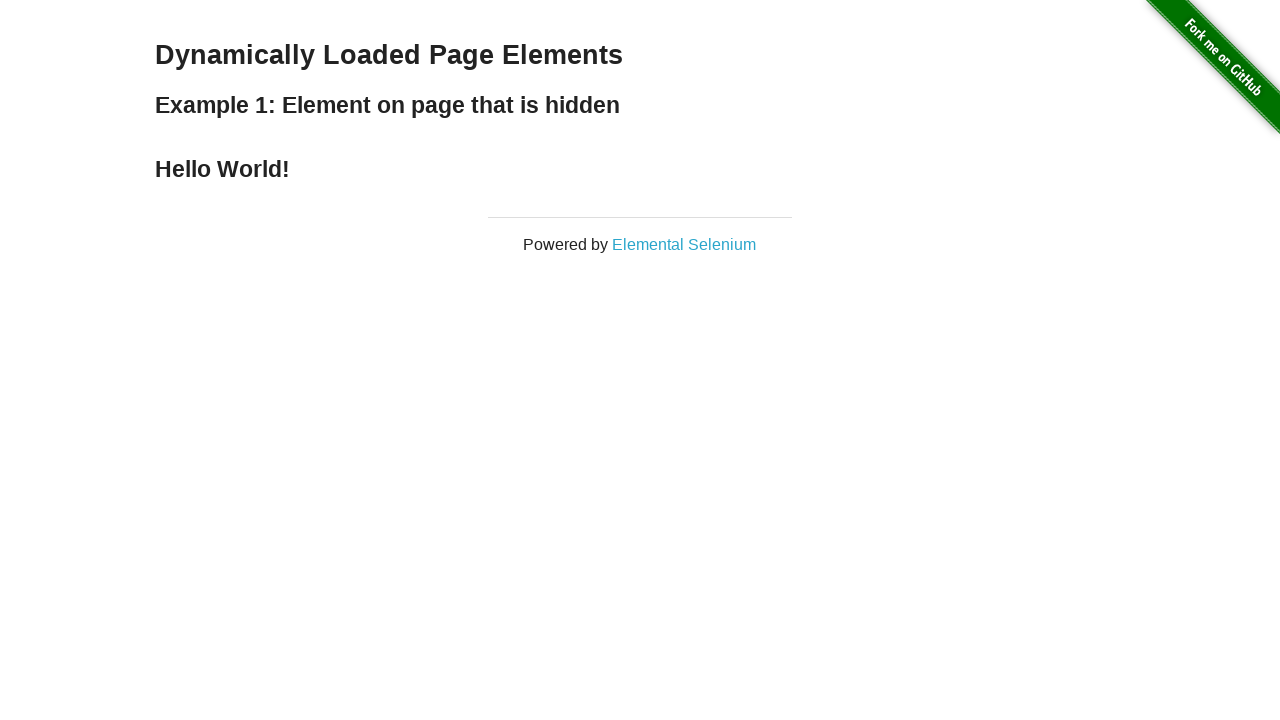

Verified that 'Hello World!' text is displayed
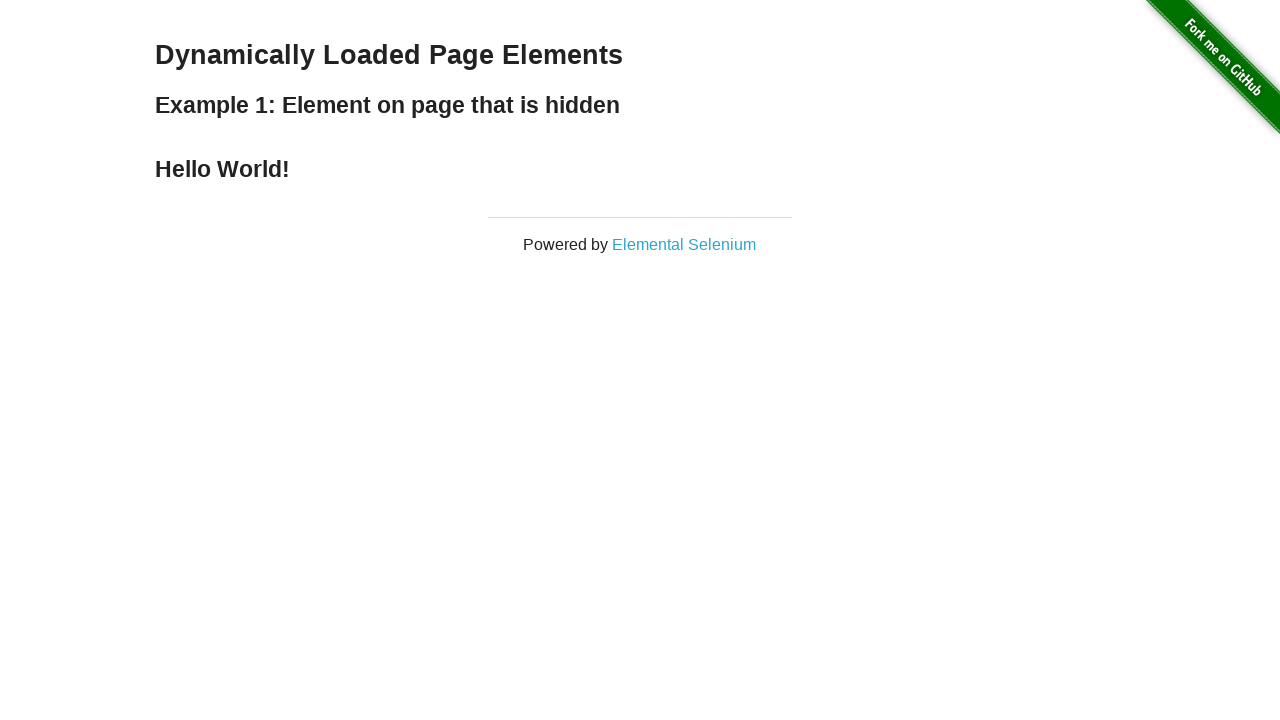

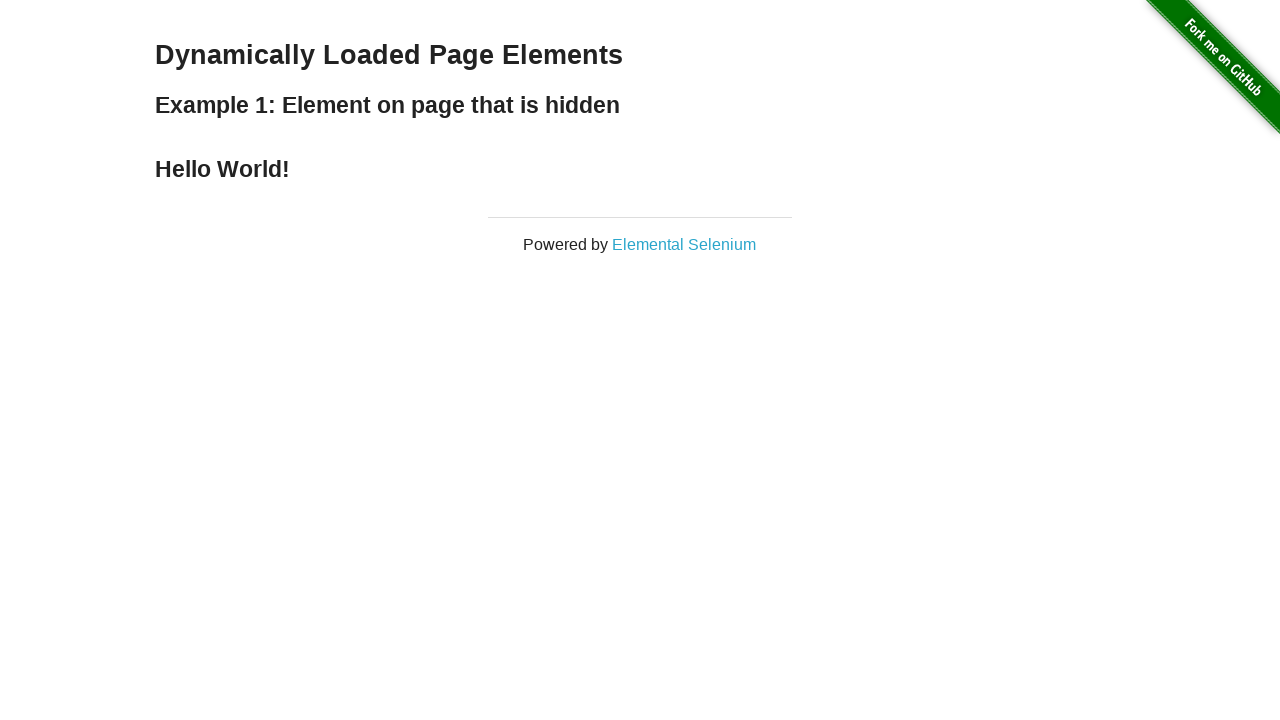